Tests a simple form submission by filling in first name, last name, email, and contact number fields, then verifying the confirmation message

Starting URL: https://v1.training-support.net/selenium/simple-form

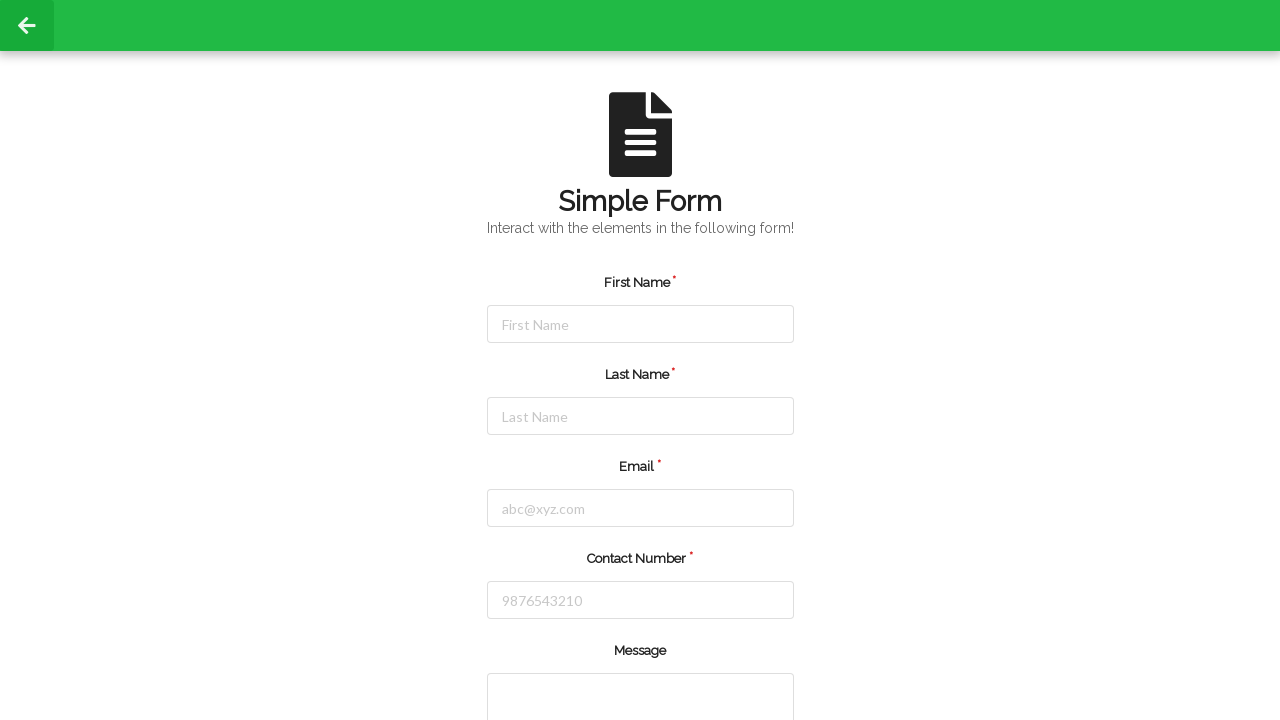

Navigated to simple form page
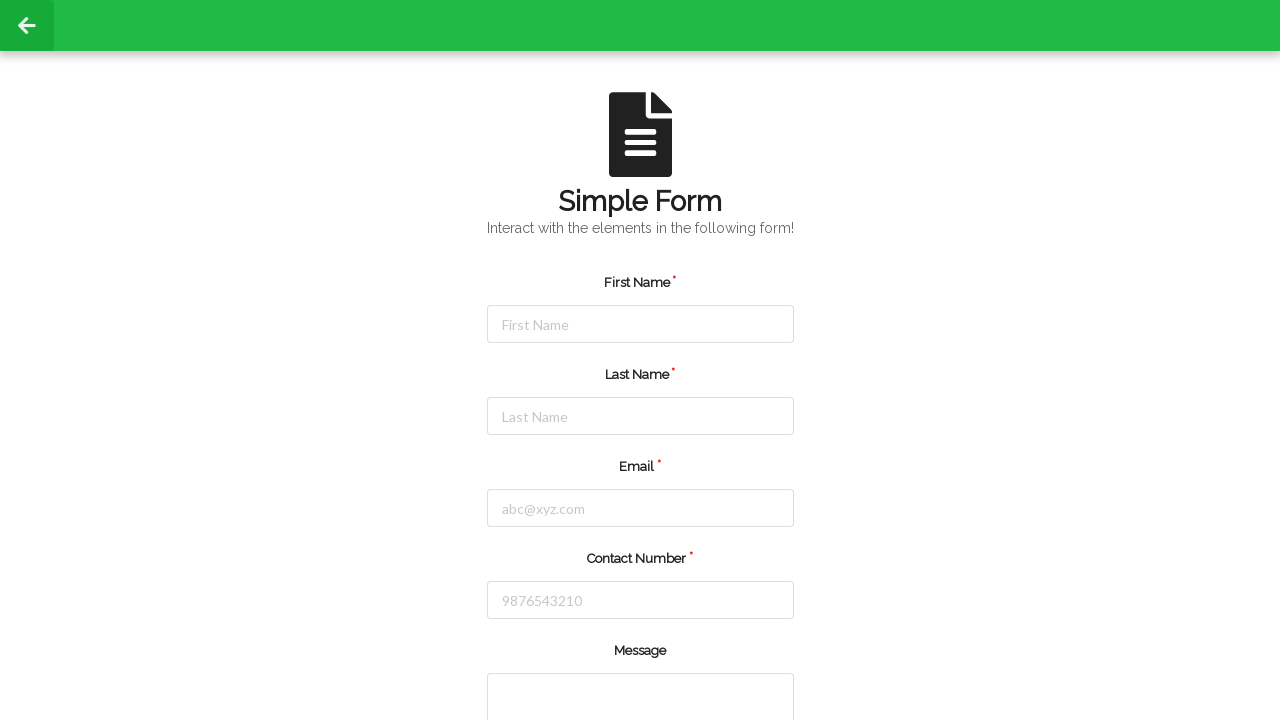

Filled first name field with 'Jagadish' on #firstName
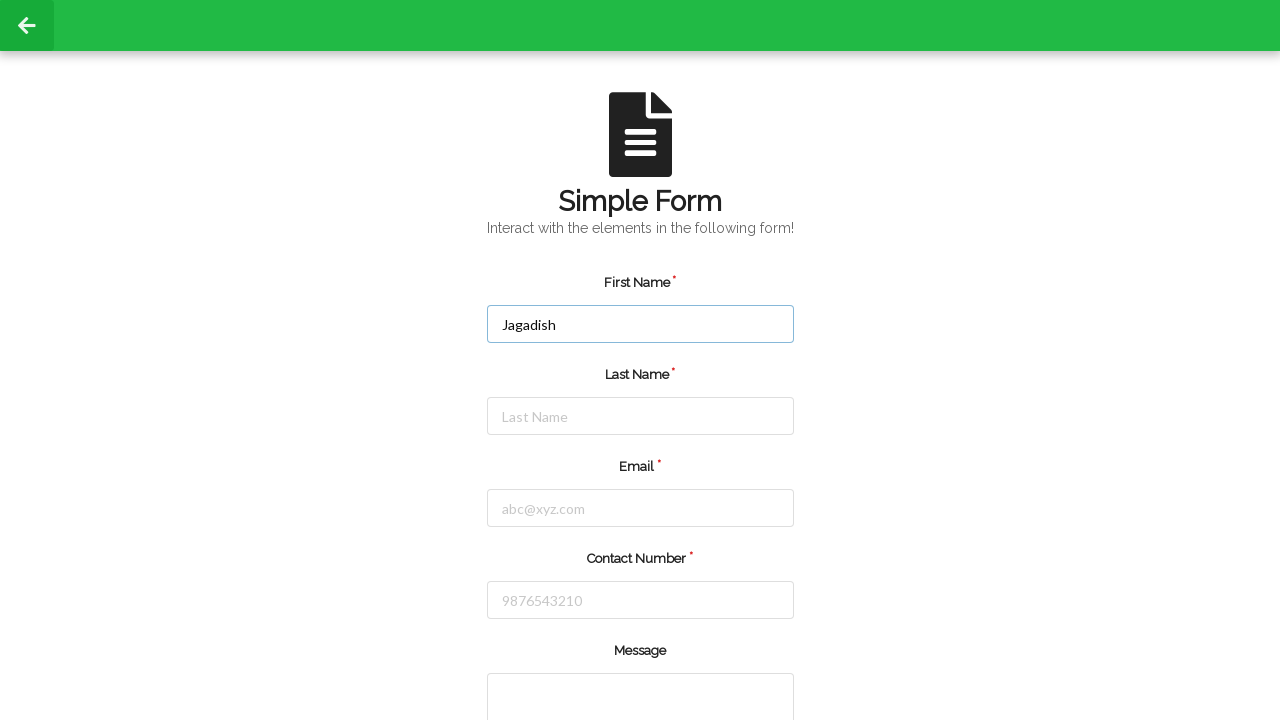

Filled last name field with 'Moharana' on #lastName
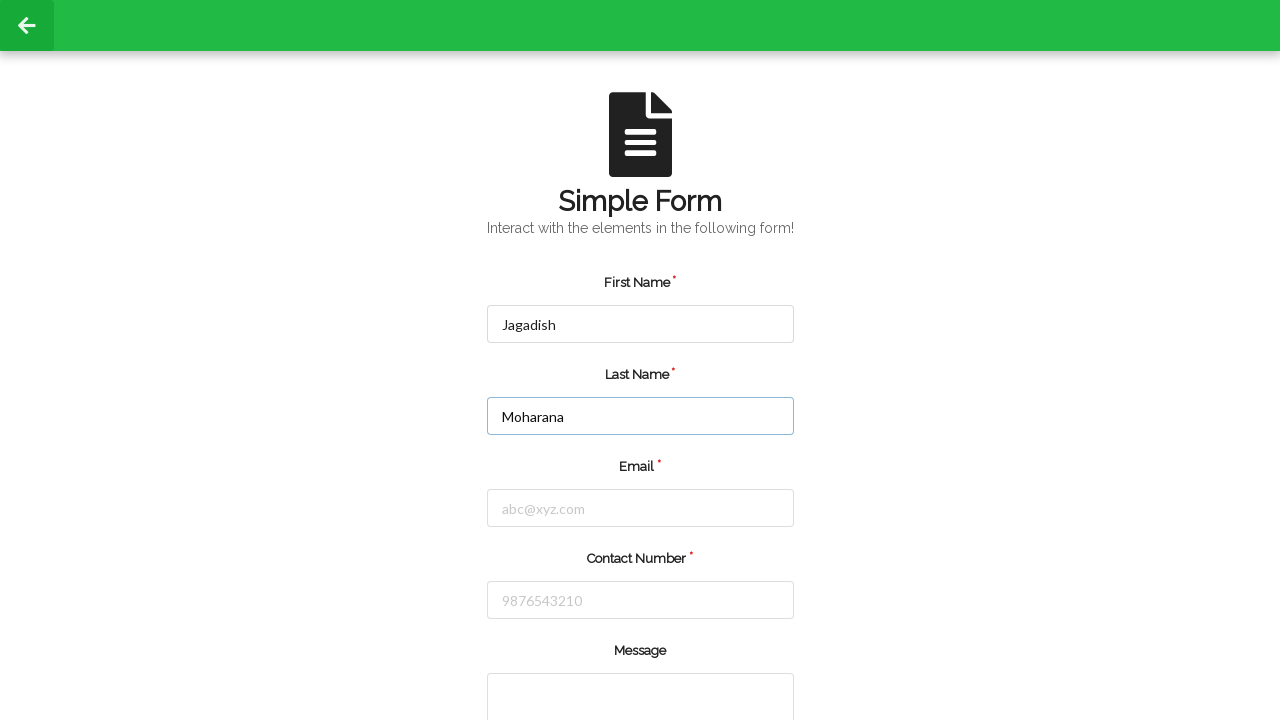

Filled email field with 'jagadish@gmail.com' on #email
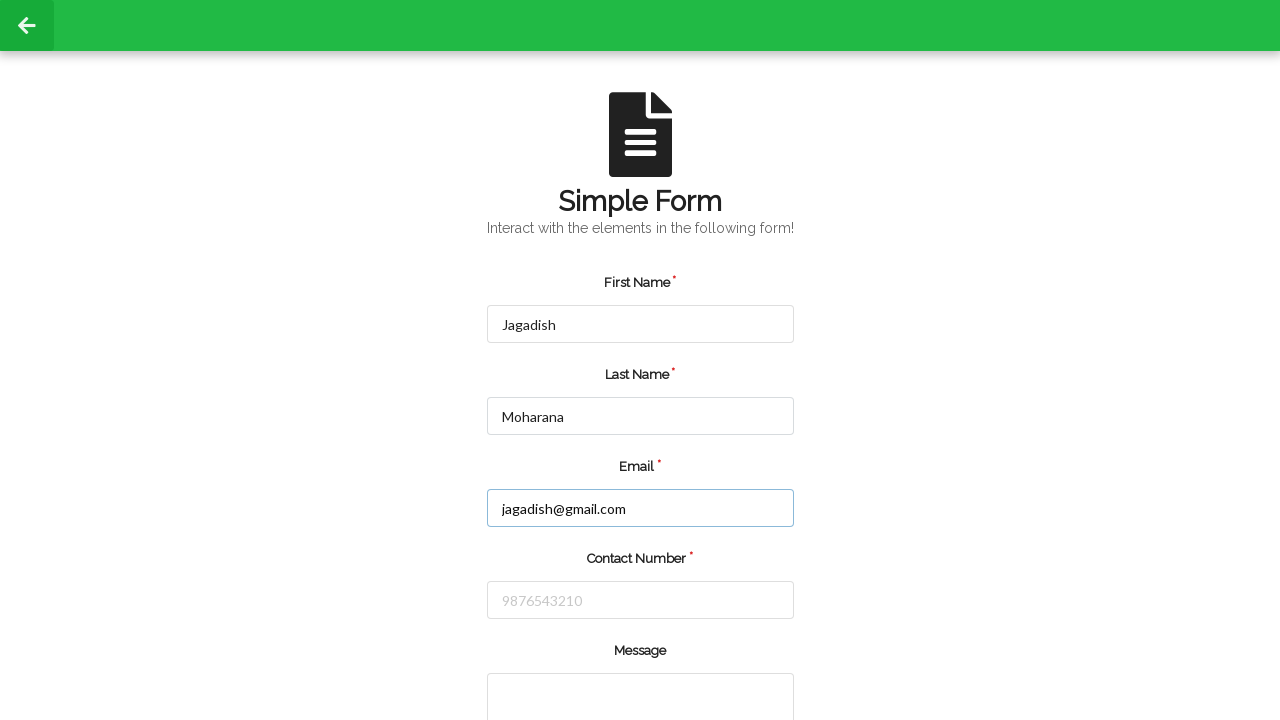

Filled contact number field with '9087654321' on #number
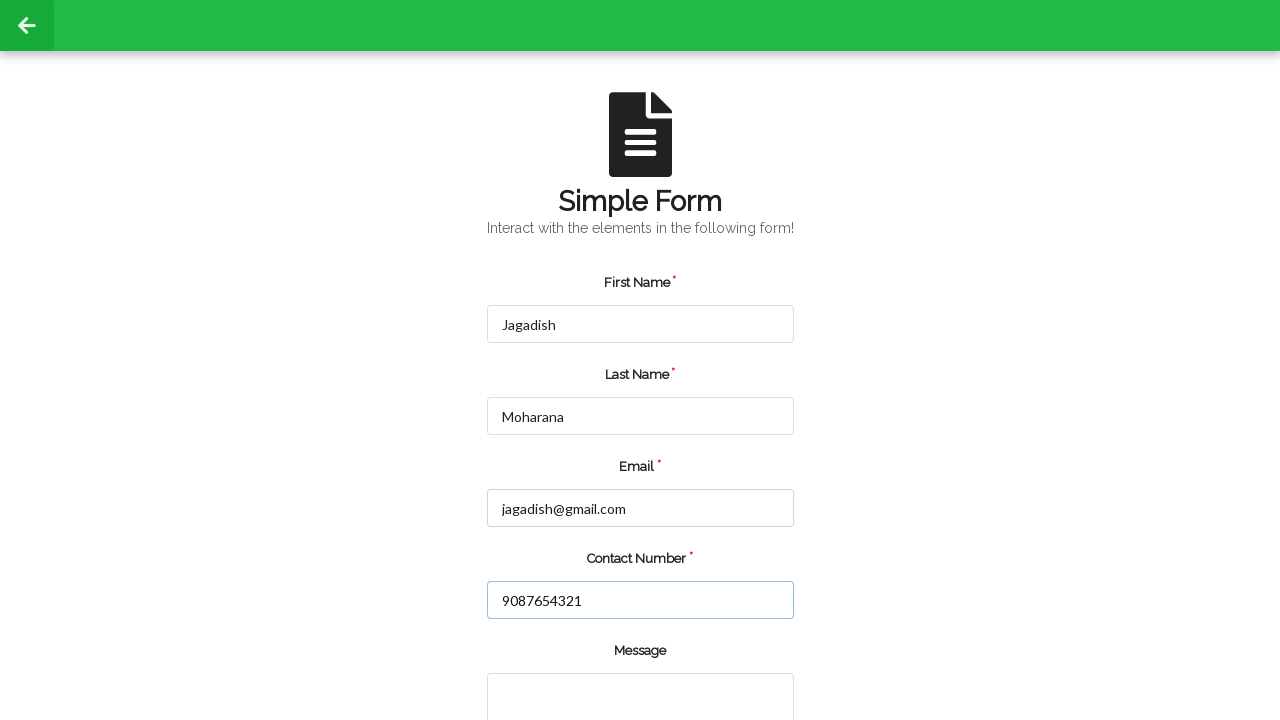

Clicked submit button to submit form at (558, 660) on [value="submit"]
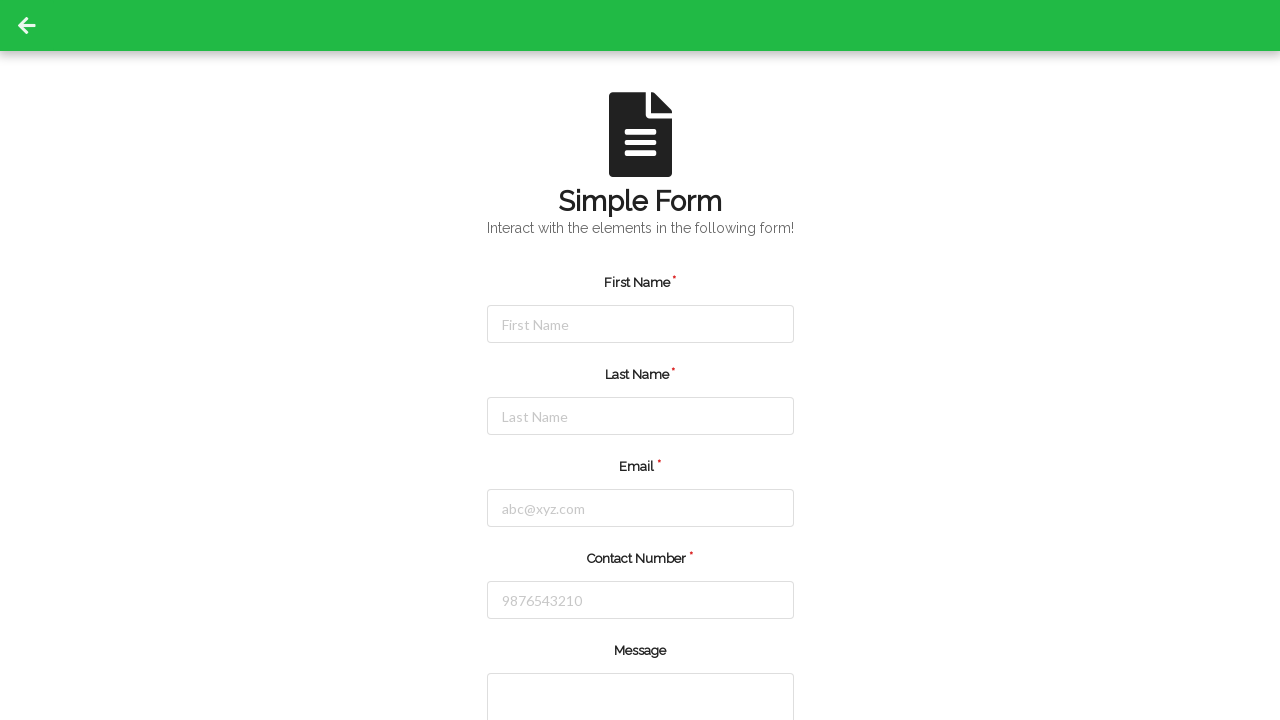

Accepted confirmation alert dialog
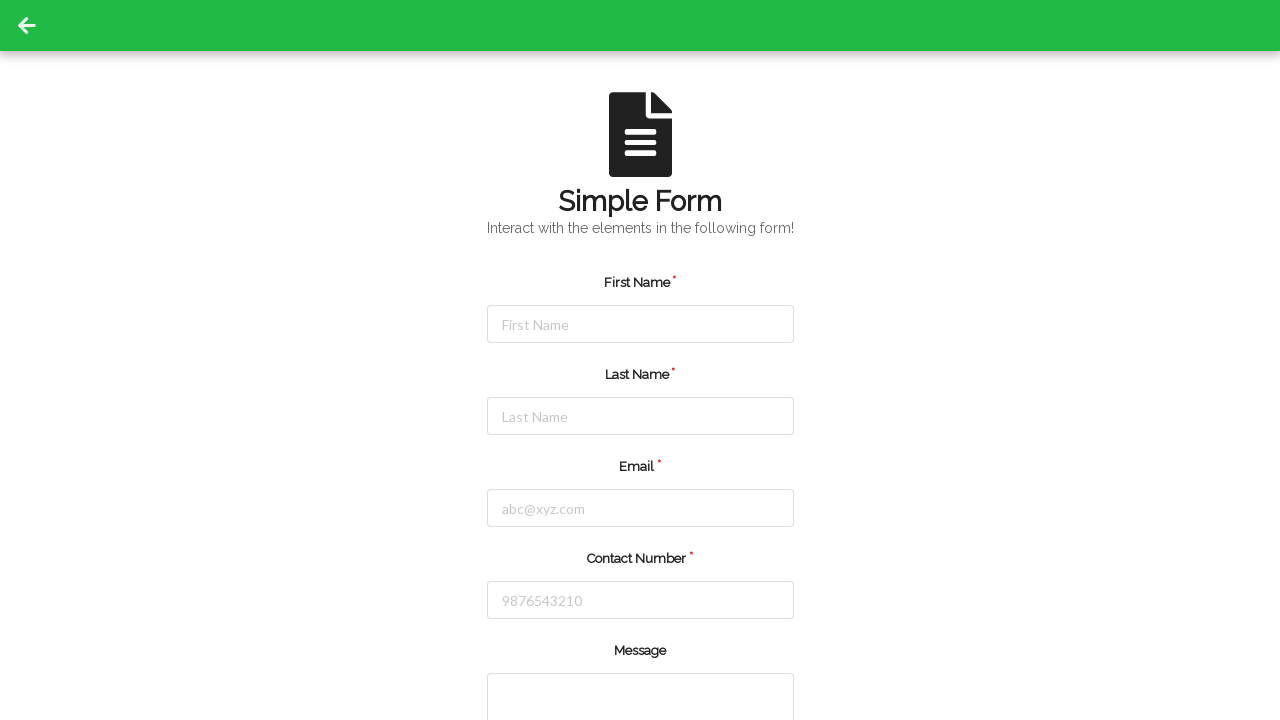

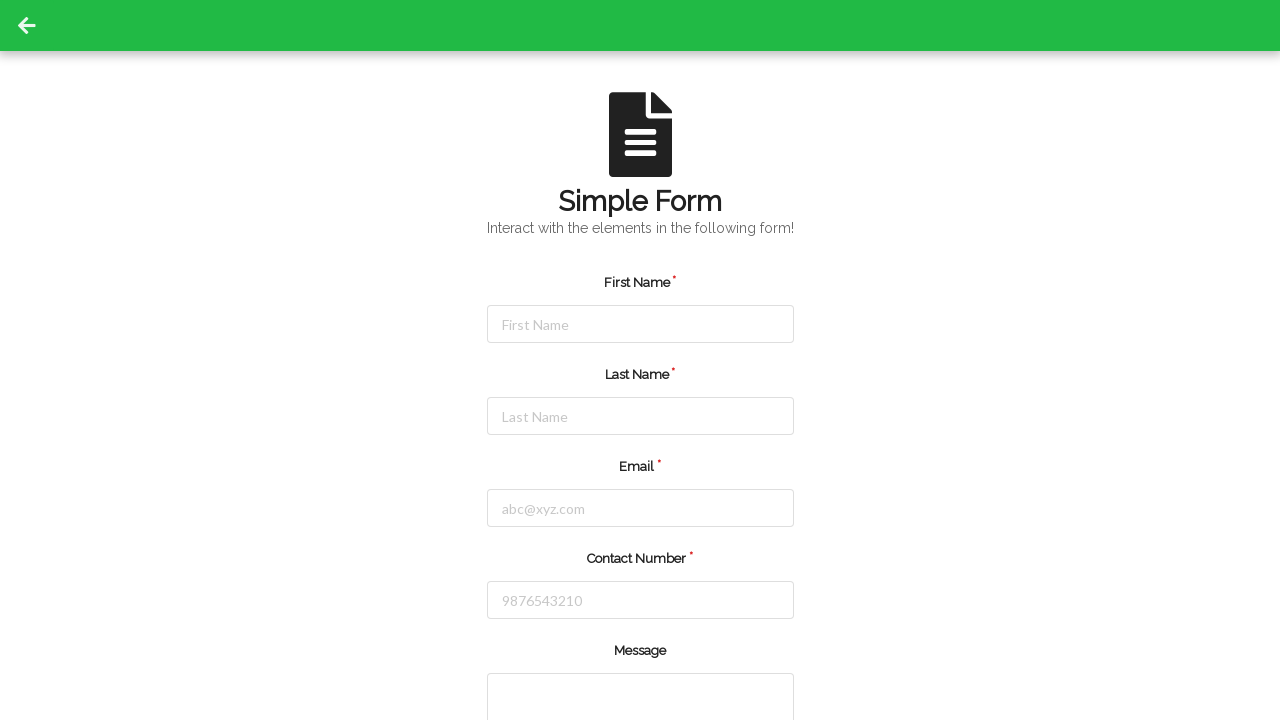